Tests JavaScript alert handling by clicking buttons that trigger different types of alerts (OK alert, Cancel alert, and text input alert) and interacting with each alert appropriately.

Starting URL: https://demo.automationtesting.in/Alerts.html#OKTab

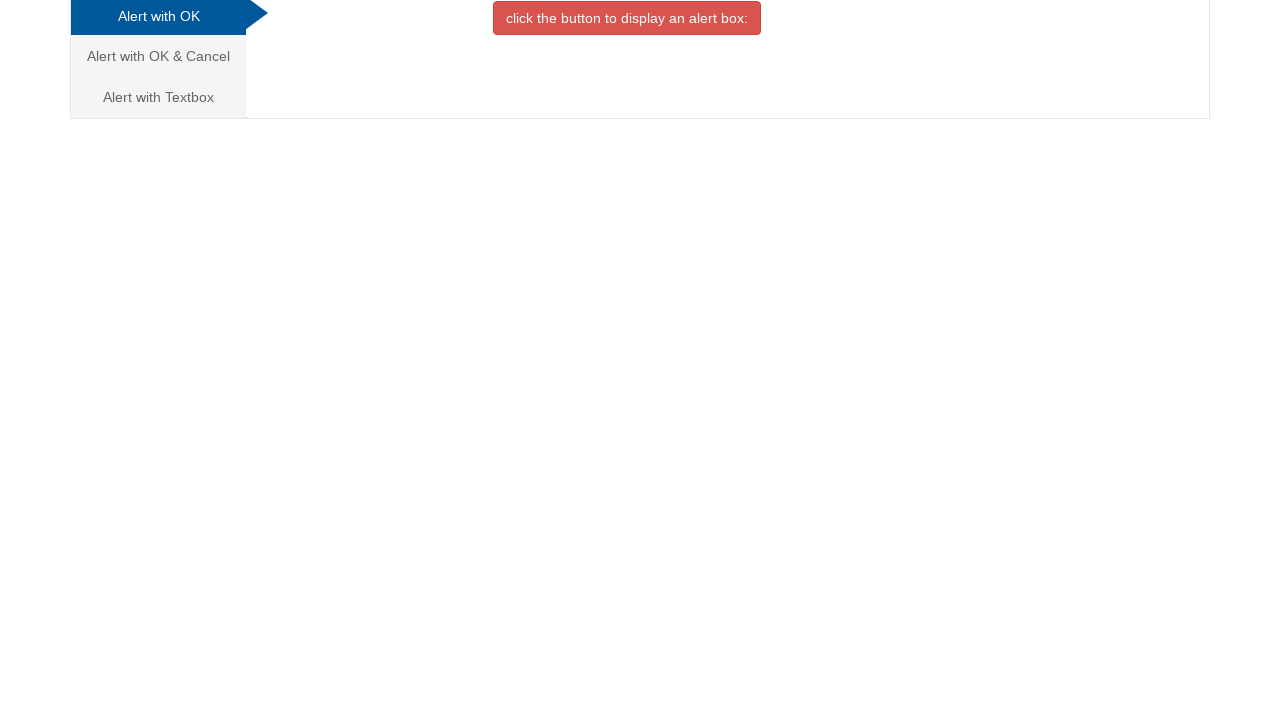

Clicked button to trigger OK alert at (627, 18) on xpath=//div[@id='OKTab']/button
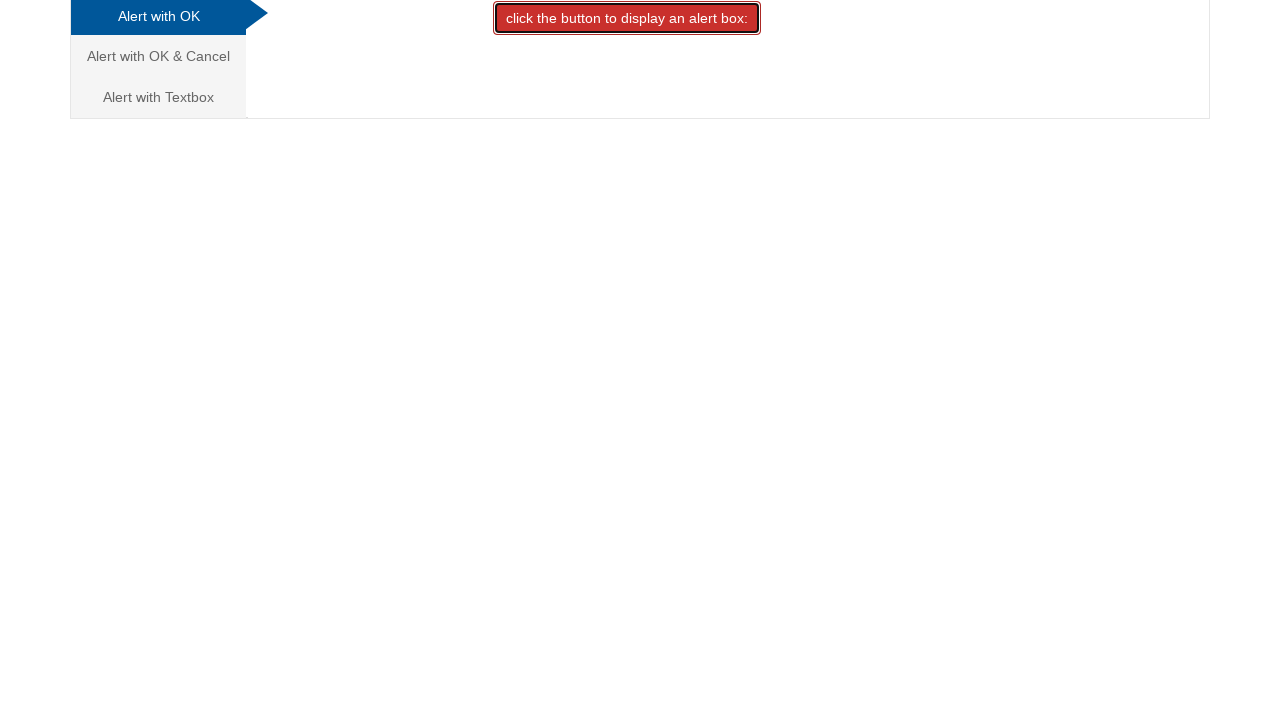

Clicked OK alert button and accepted alert at (627, 18) on xpath=//div[@id='OKTab']/button
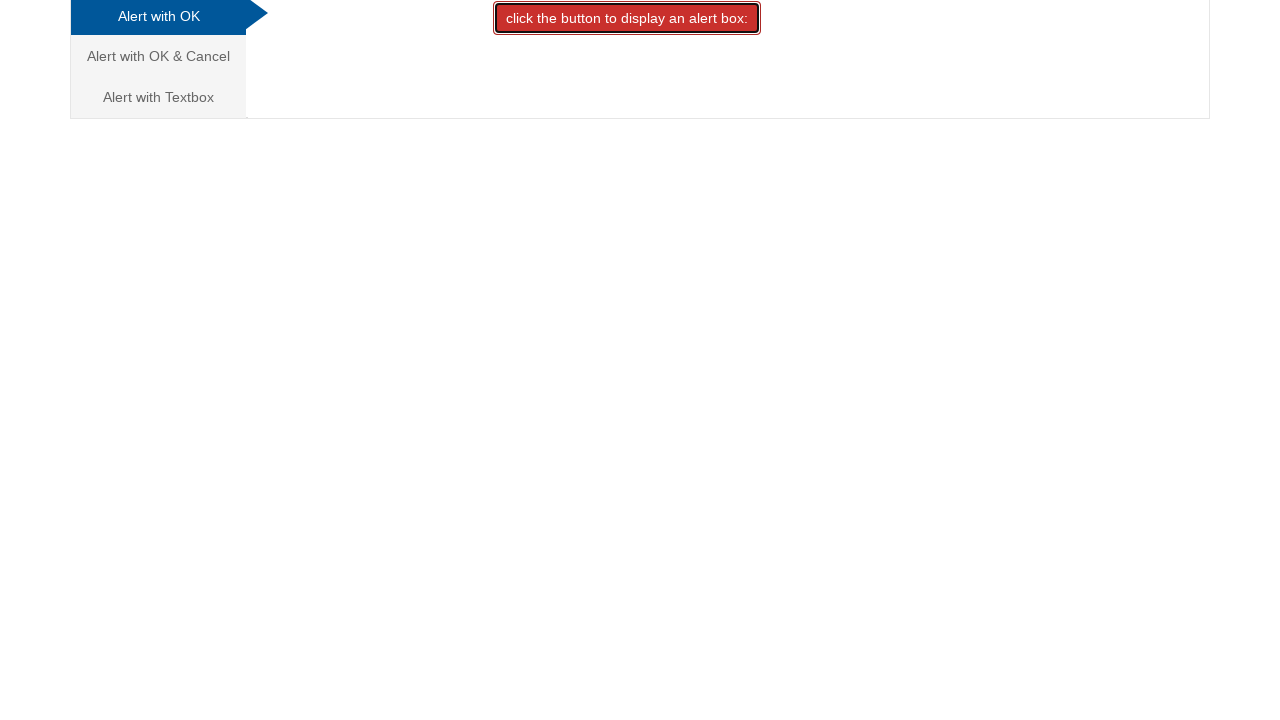

Switched to Cancel alert tab at (158, 56) on a[href='#CancelTab']
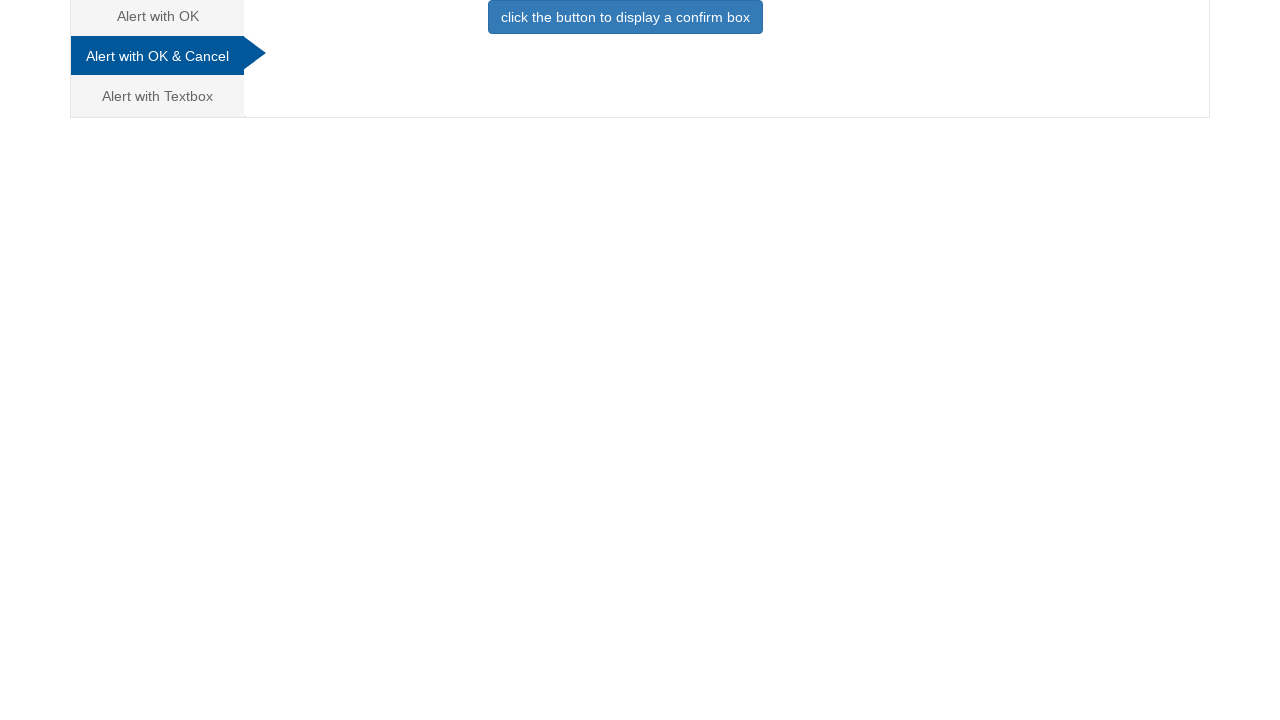

Clicked Cancel alert button and dismissed alert at (625, 18) on xpath=//div[@id='CancelTab']/button
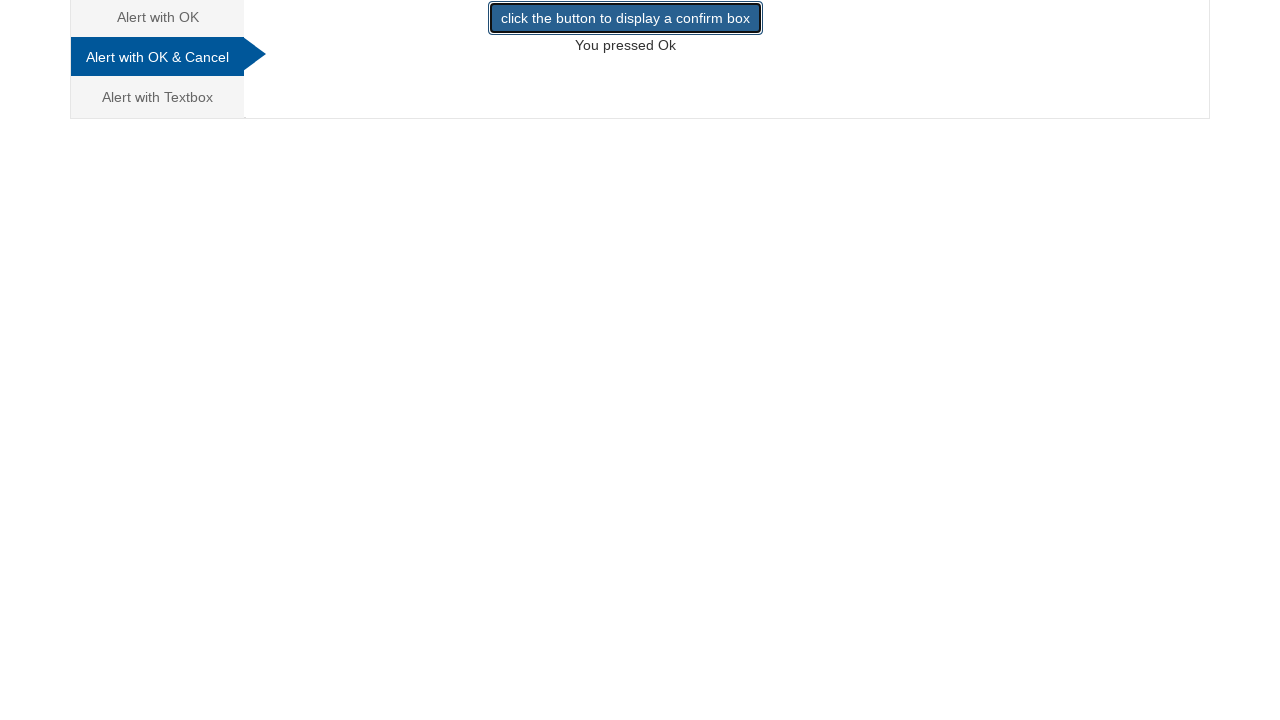

Switched to text input alert tab at (158, 97) on a[href='#Textbox']
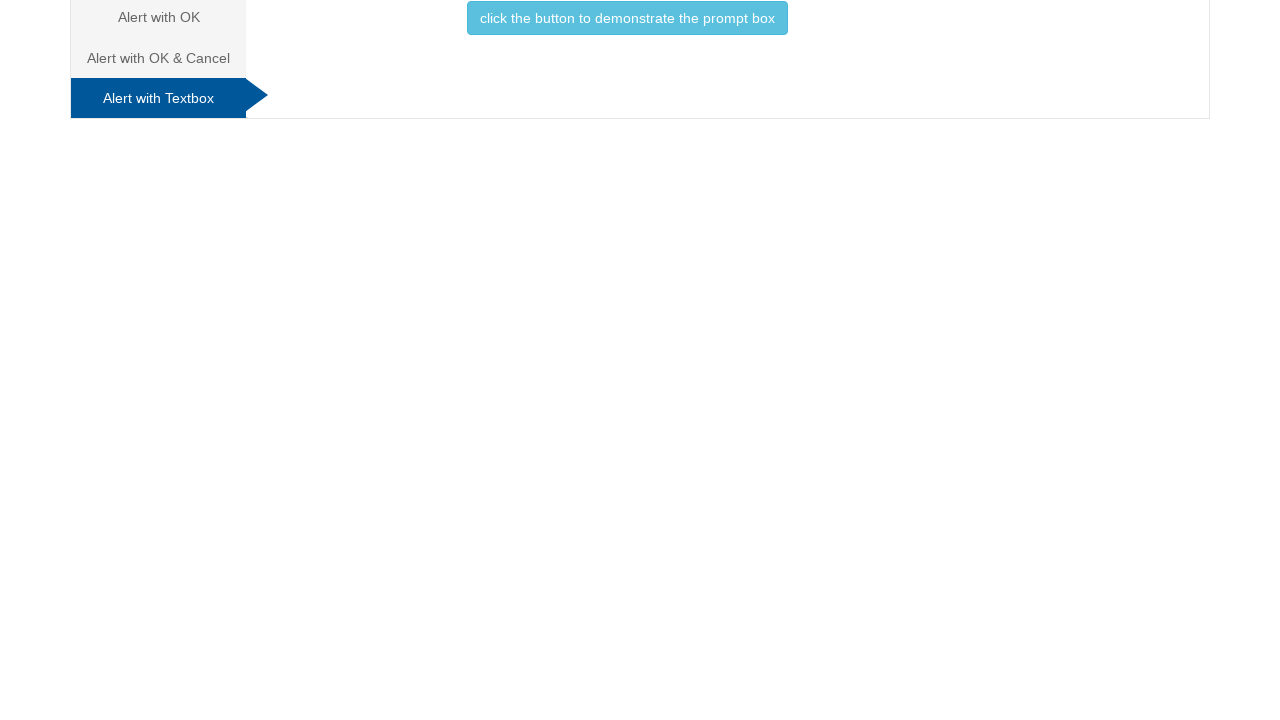

Clicked text input alert button and entered 'Text testing' at (627, 18) on xpath=//div[@id='Textbox']/button
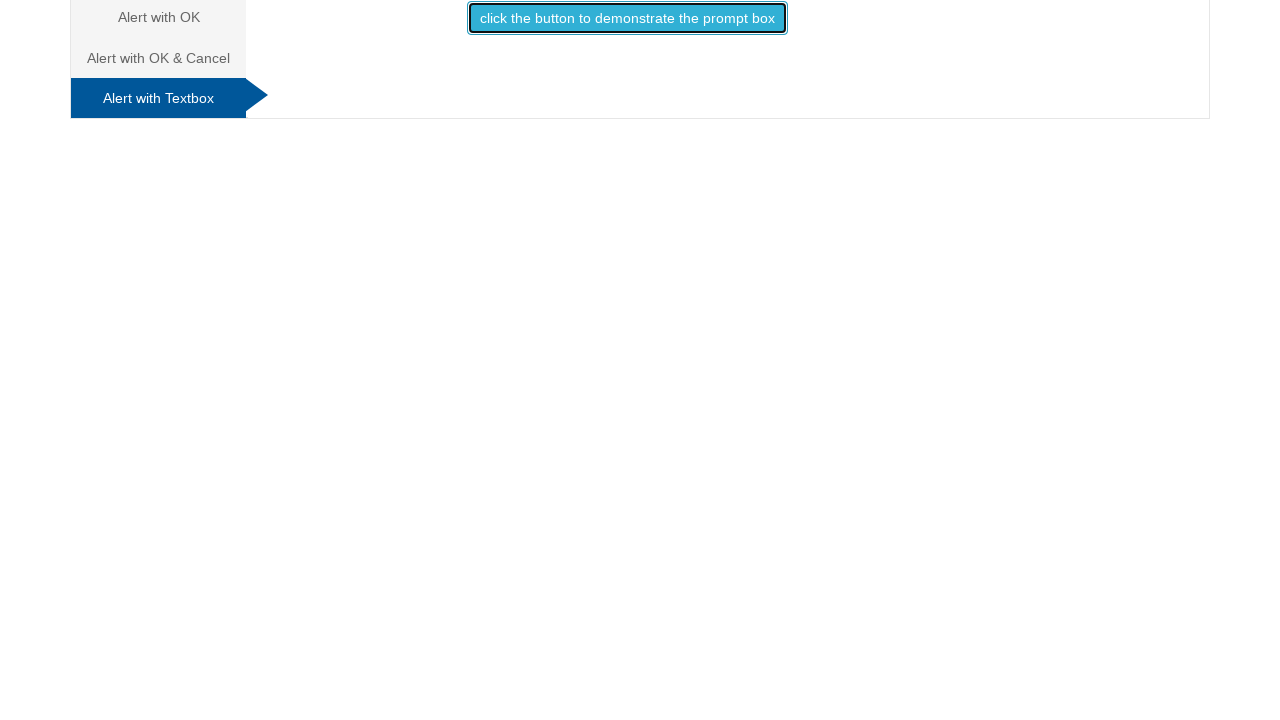

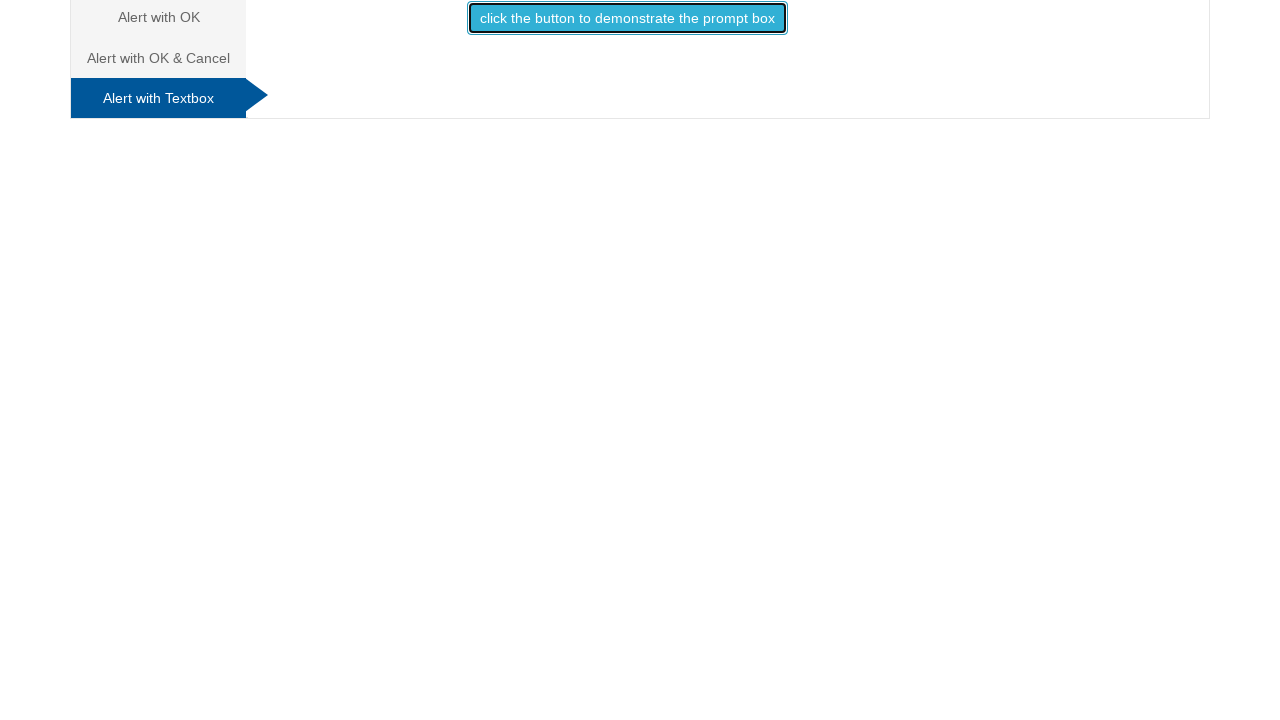